Tests dynamic content loading by clicking start button and waiting for content to appear

Starting URL: https://the-internet.herokuapp.com/dynamic_loading/1

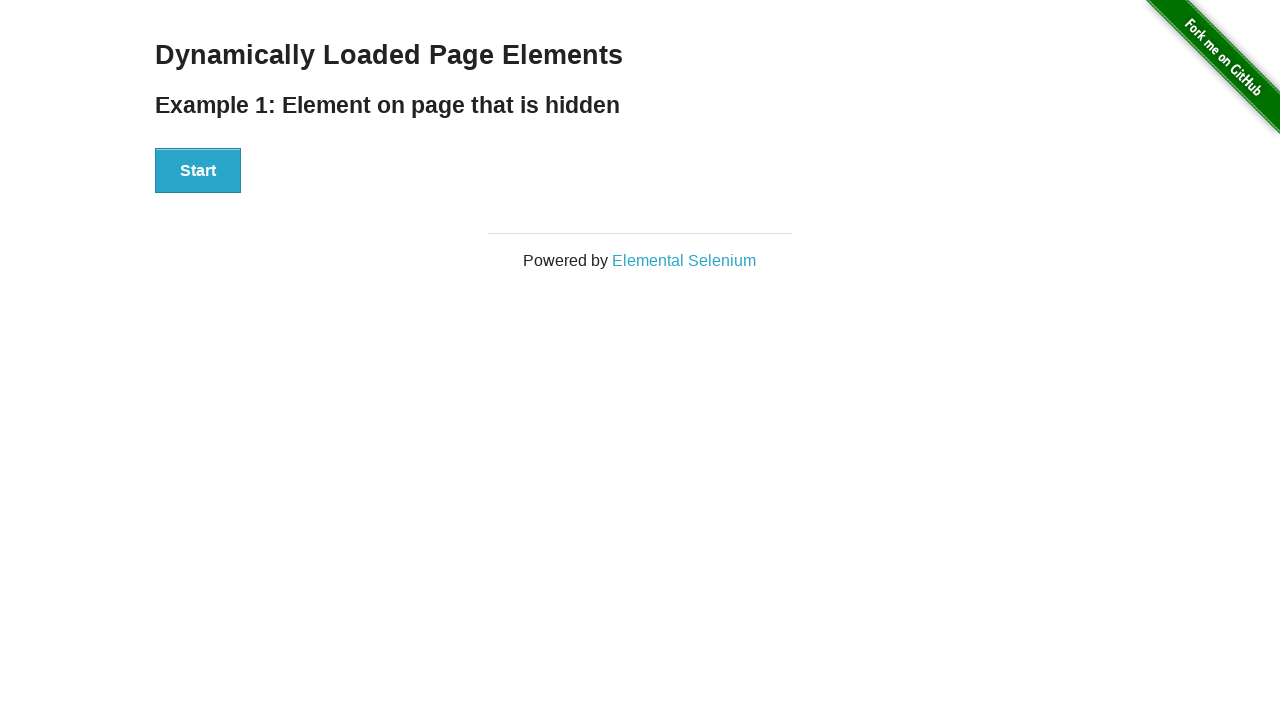

Clicked start button to begin dynamic content loading at (198, 171) on #start button
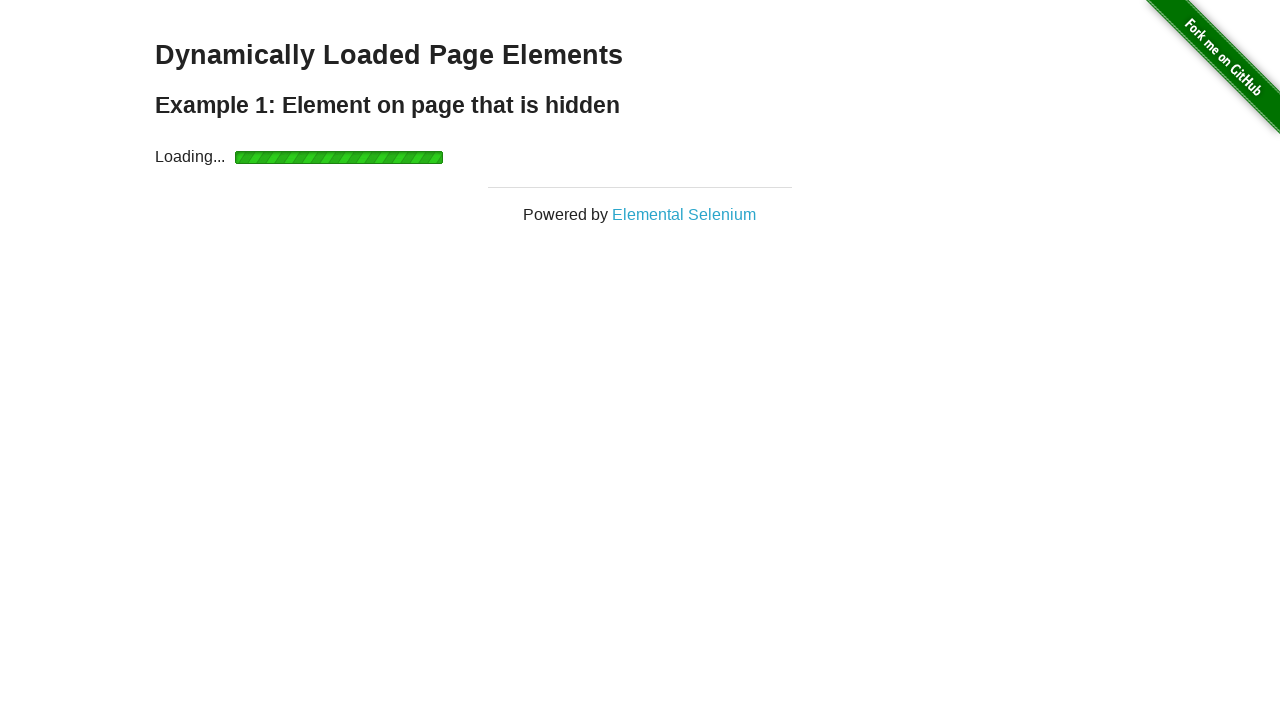

Dynamic content loaded successfully - finish element is now visible
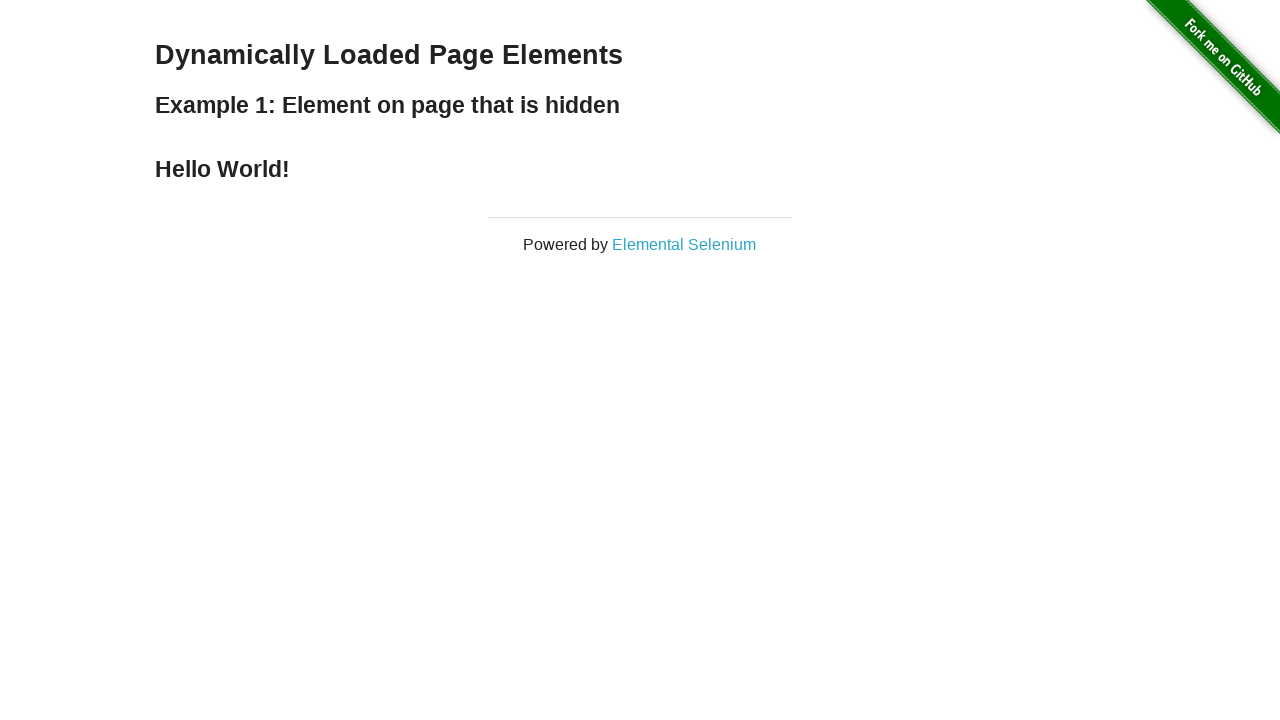

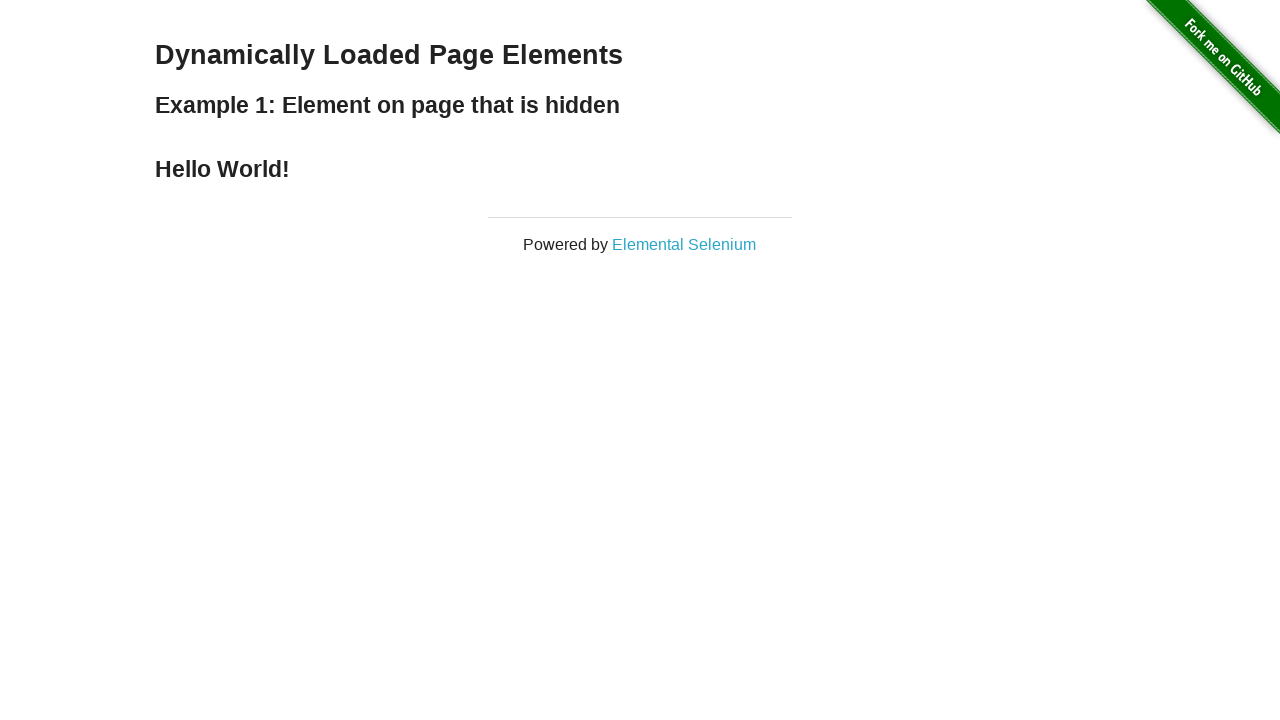